Tests a todo app by clicking on two existing items to mark them complete, then adding a new todo item and verifying it appears in the list

Starting URL: https://lambdatest.github.io/sample-todo-app/

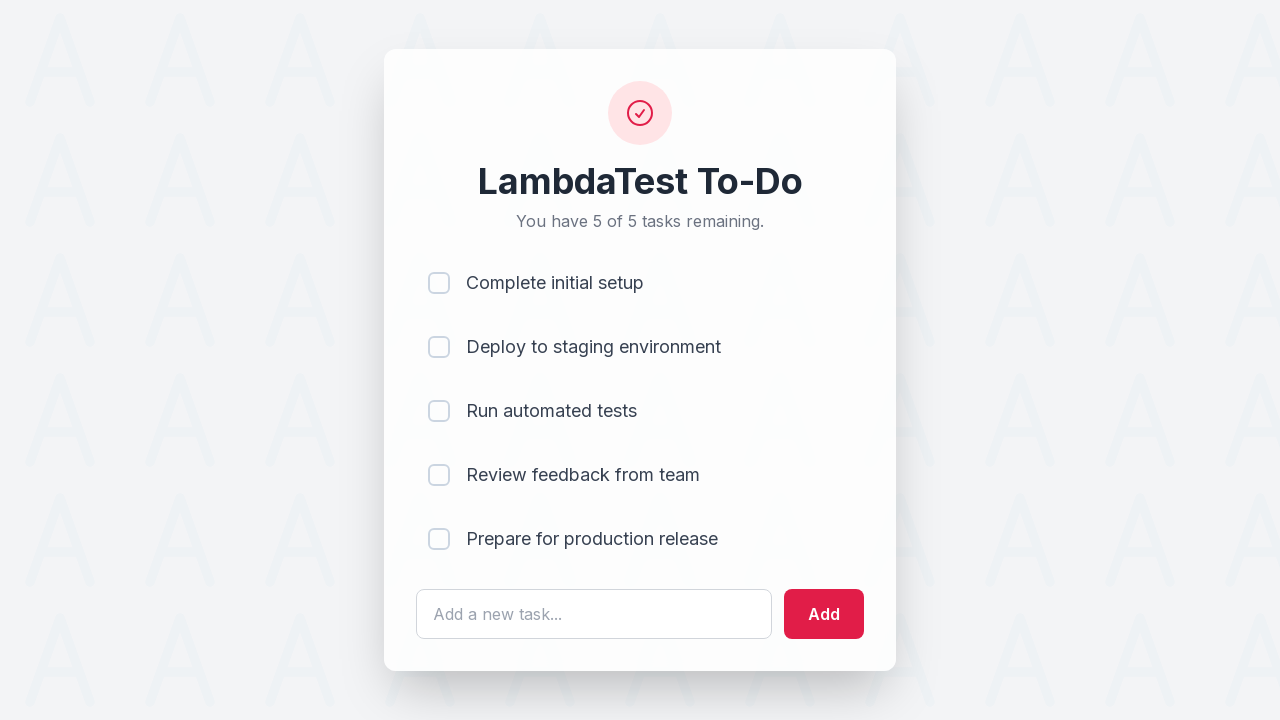

Clicked first todo item to mark it complete at (439, 283) on input[name='li1']
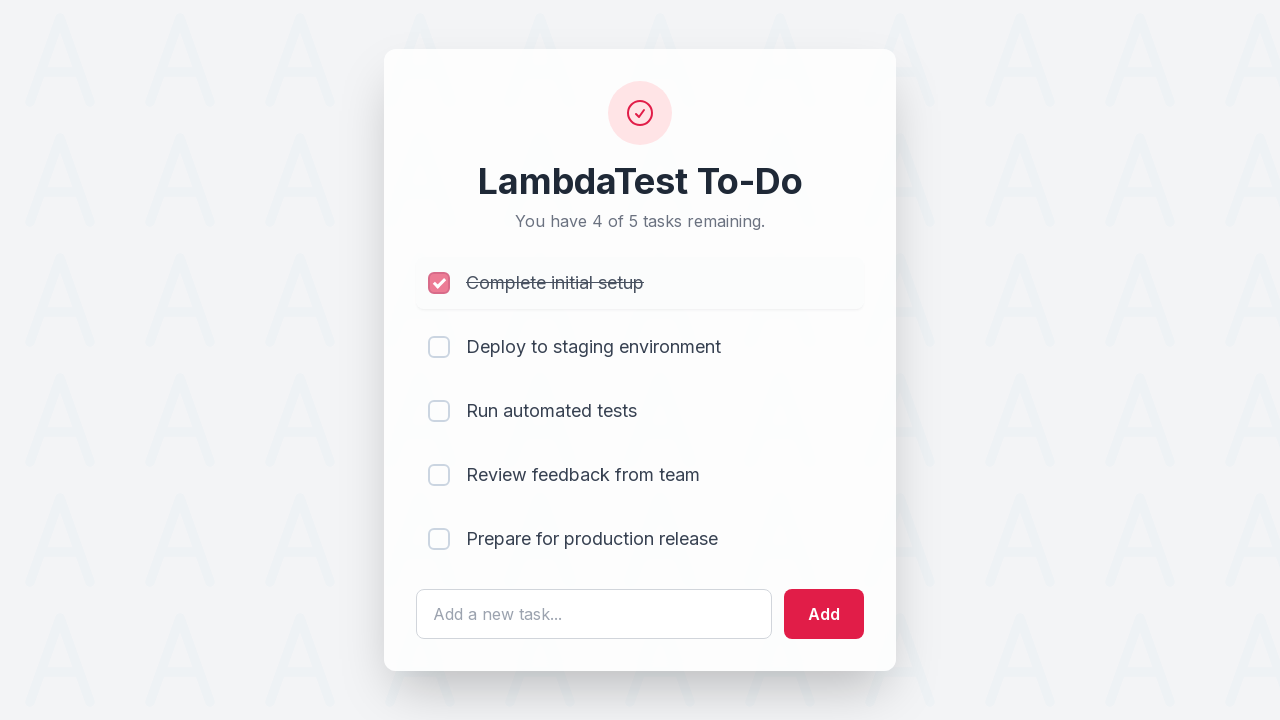

Clicked second todo item to mark it complete at (439, 347) on input[name='li2']
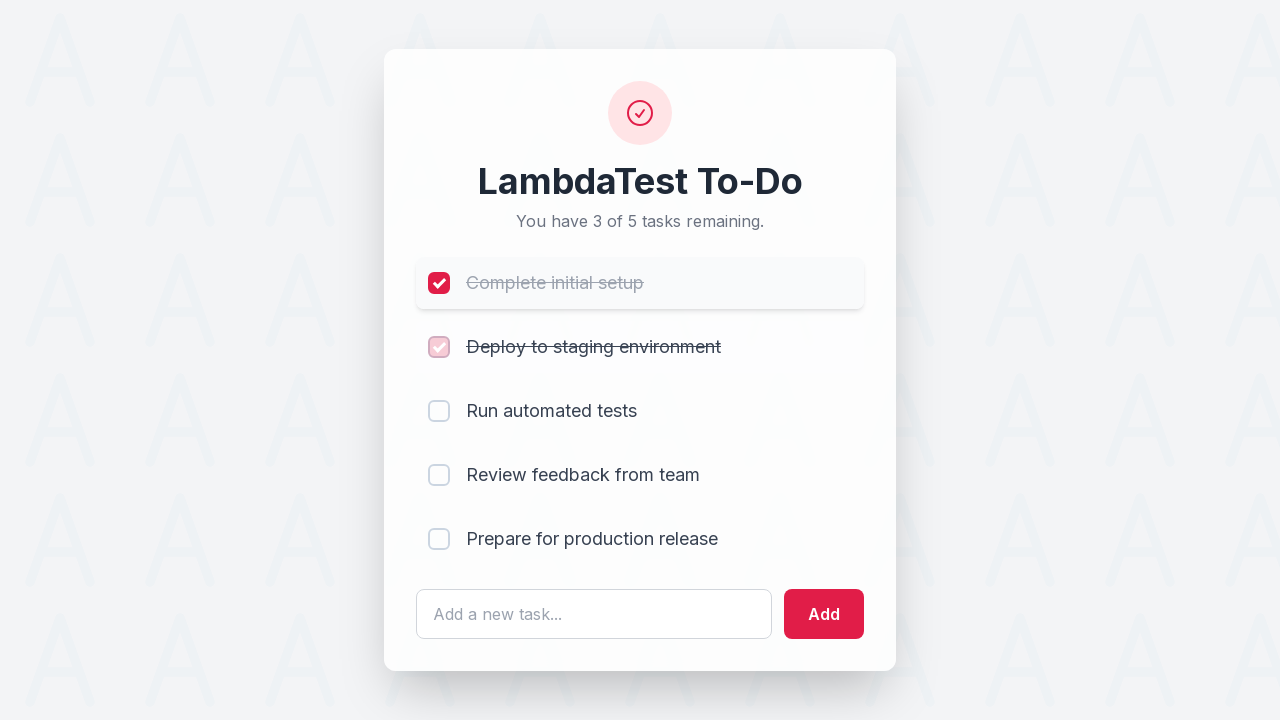

Cleared the todo text input field on #sampletodotext
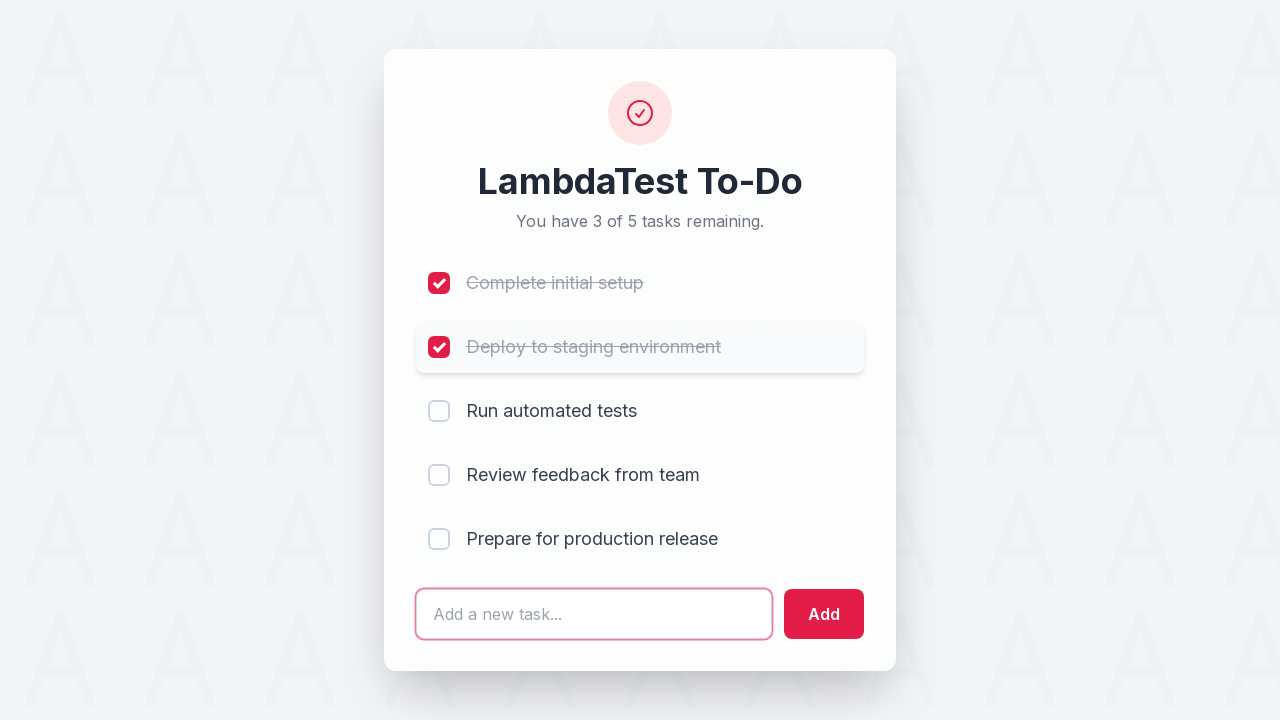

Filled todo text input with 'Yey, Let's add it to list' on #sampletodotext
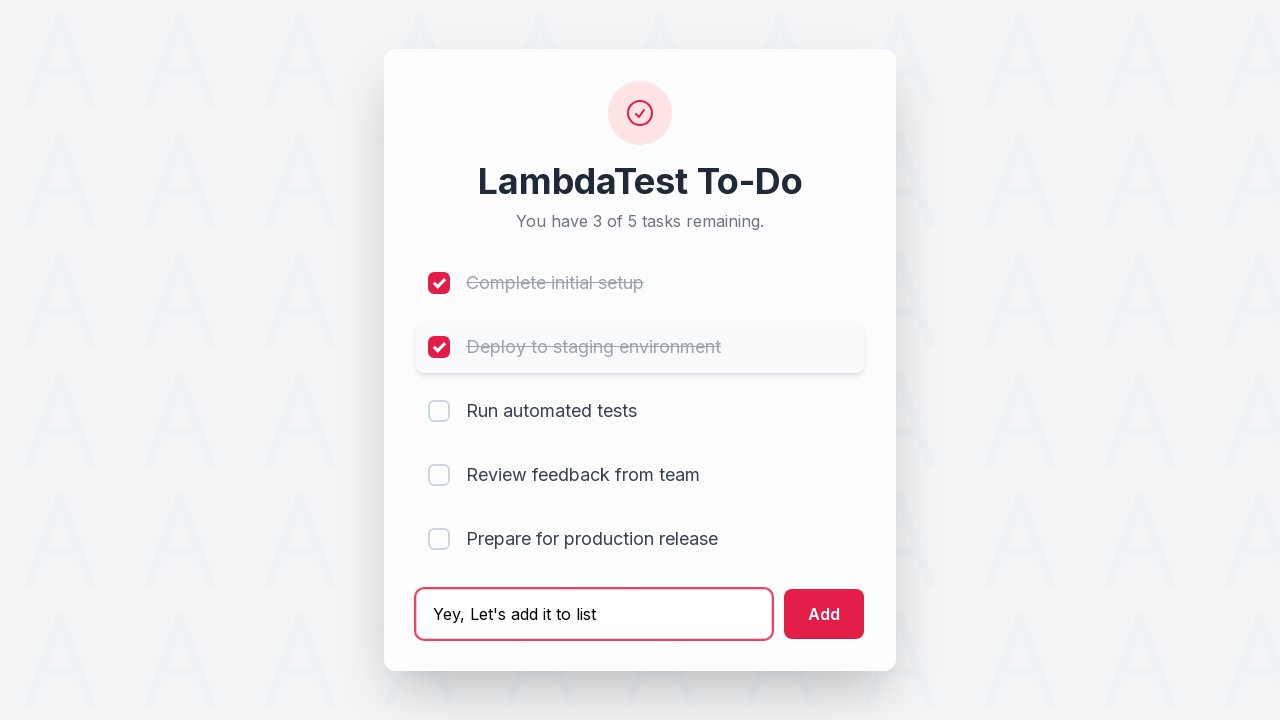

Clicked add button to submit new todo item at (824, 614) on #addbutton
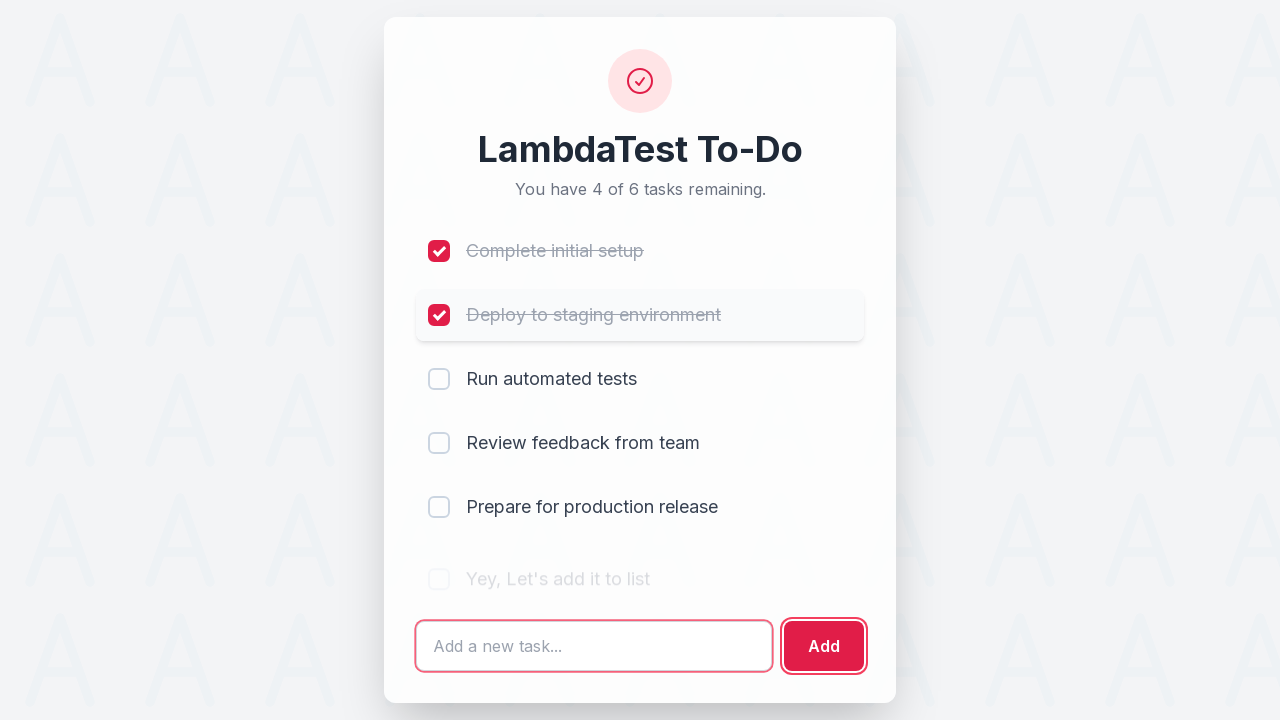

Verified new todo item appeared in the list at position 6
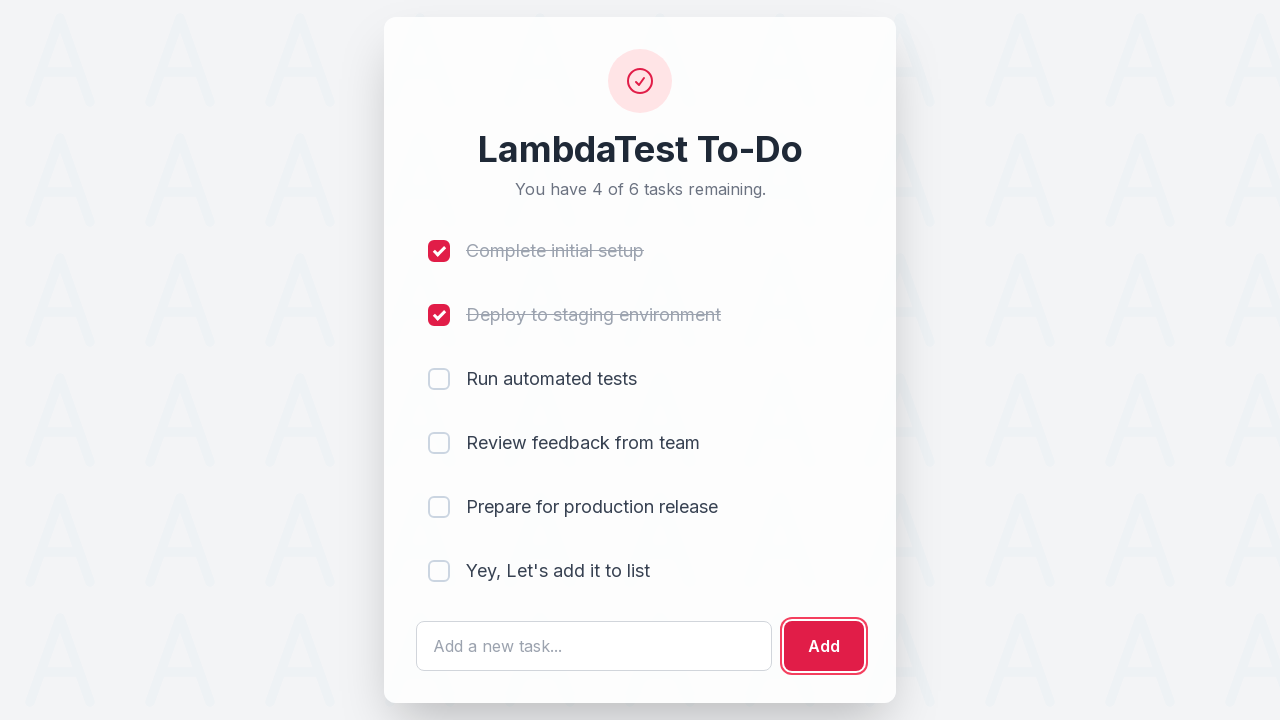

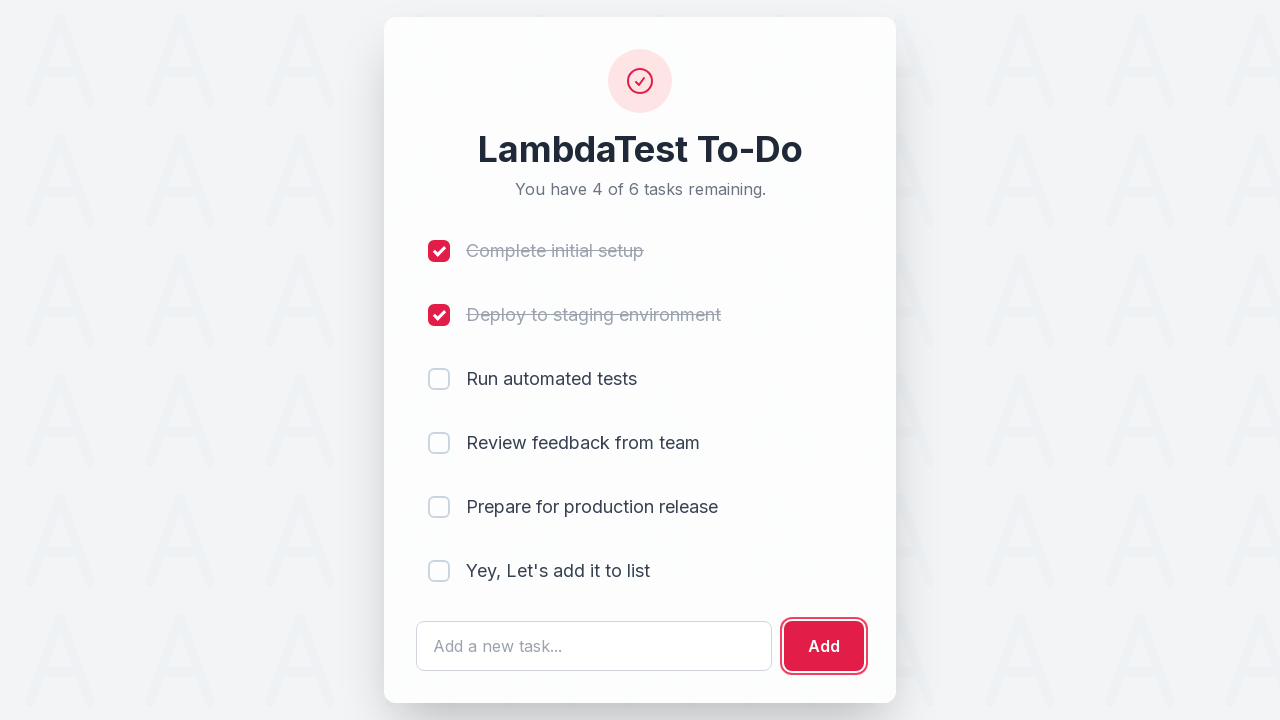